Navigates to CRM Pro website and extracts text from a navigation bar element using JavaScript execution

Starting URL: http://classic.crmpro.com/

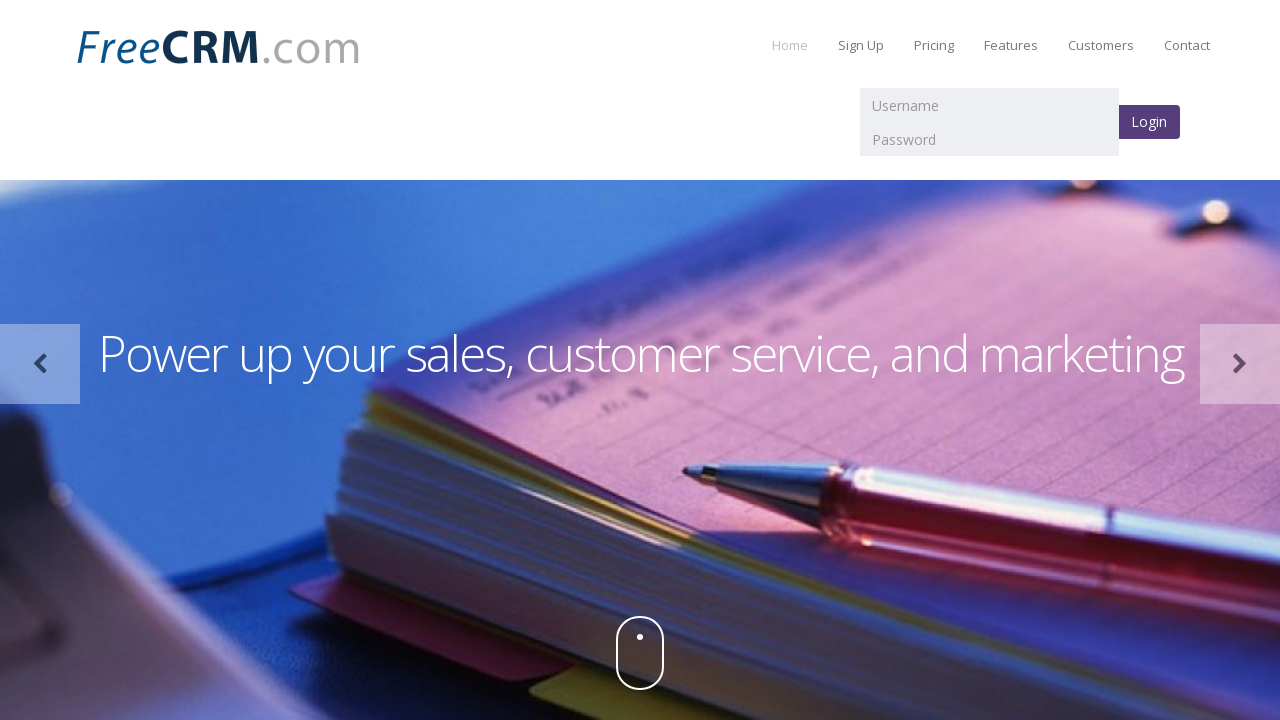

Waited for navbar element to load
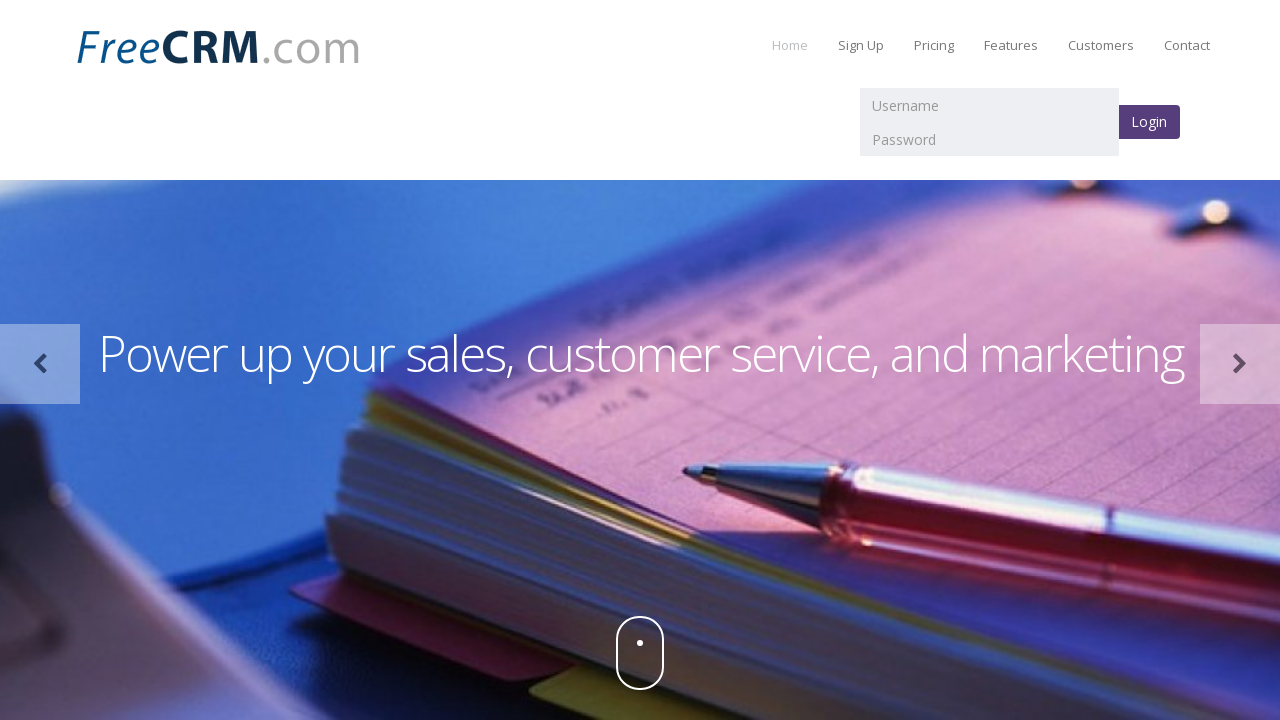

Extracted text from second navigation link using JavaScript
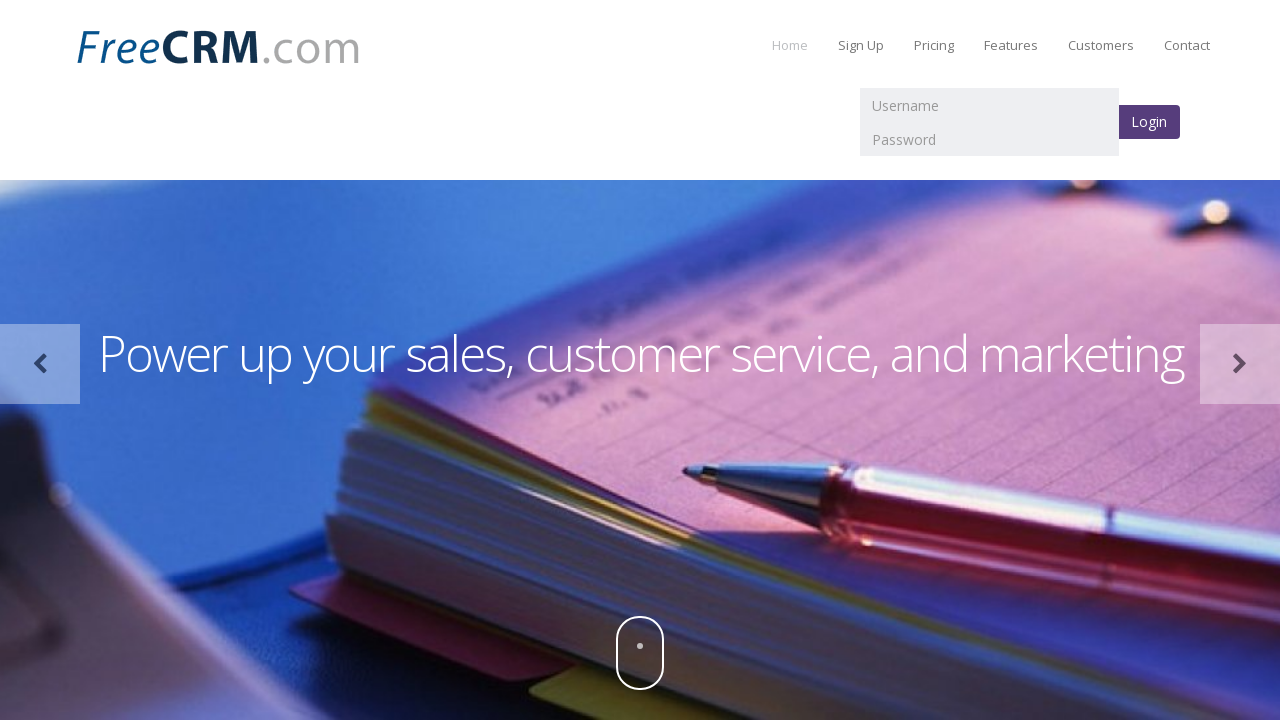

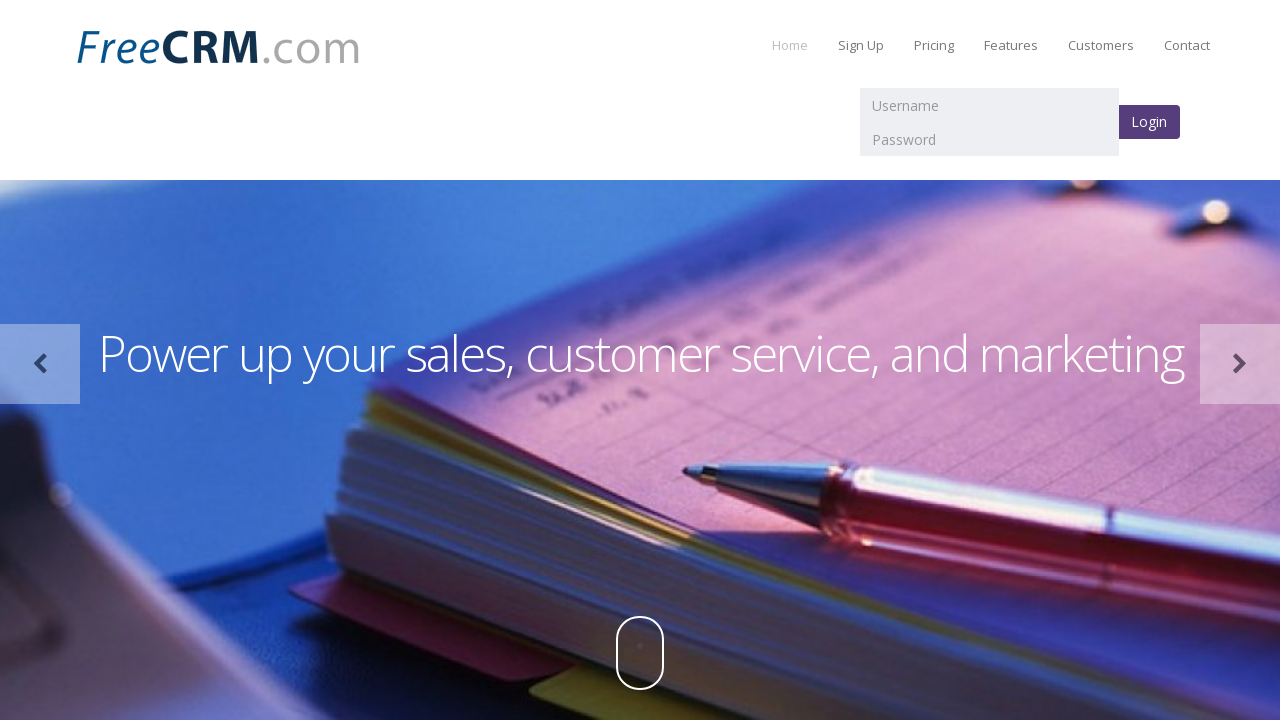